Navigates to Mars hemispheres page and clicks through each hemisphere image, viewing the sample and navigating back

Starting URL: https://data-class-mars-hemispheres.s3.amazonaws.com/Mars_Hemispheres/index.html

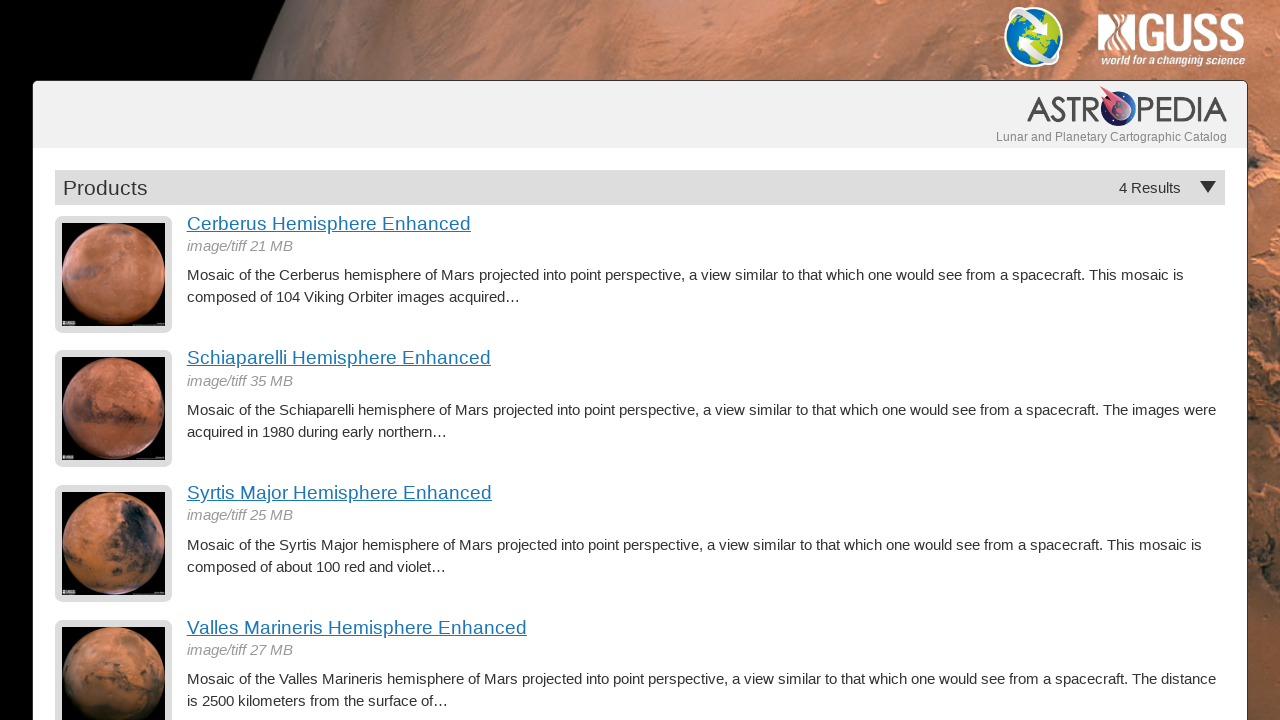

Waited for hemisphere images to load on Mars hemispheres page
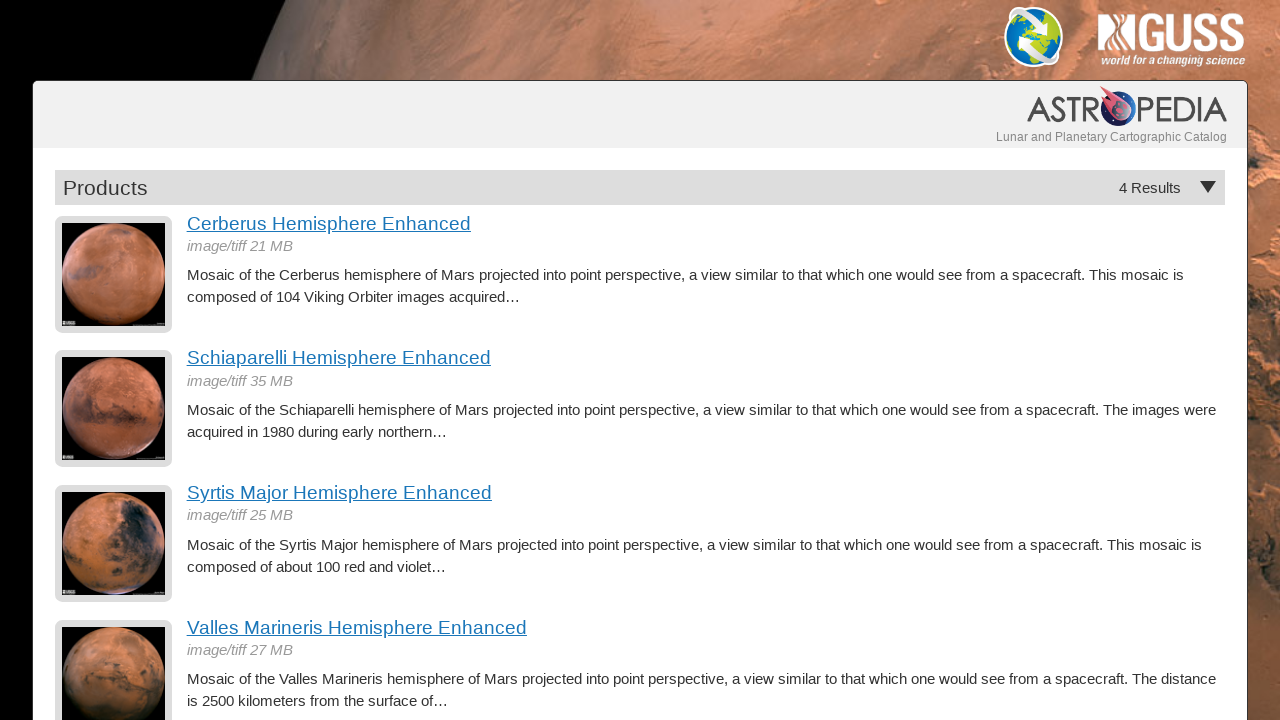

Located 4 hemisphere images on page
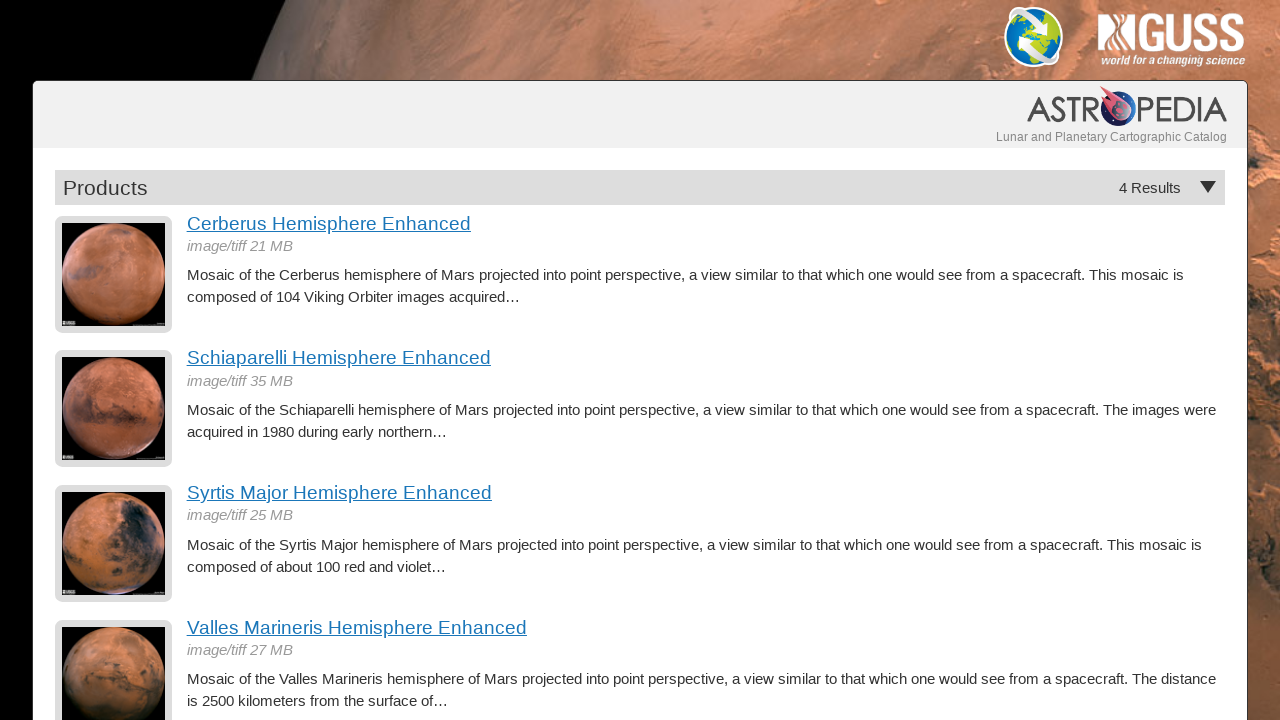

Clicked on hemisphere image 1 of 4 at (114, 274) on a.product-item img >> nth=0
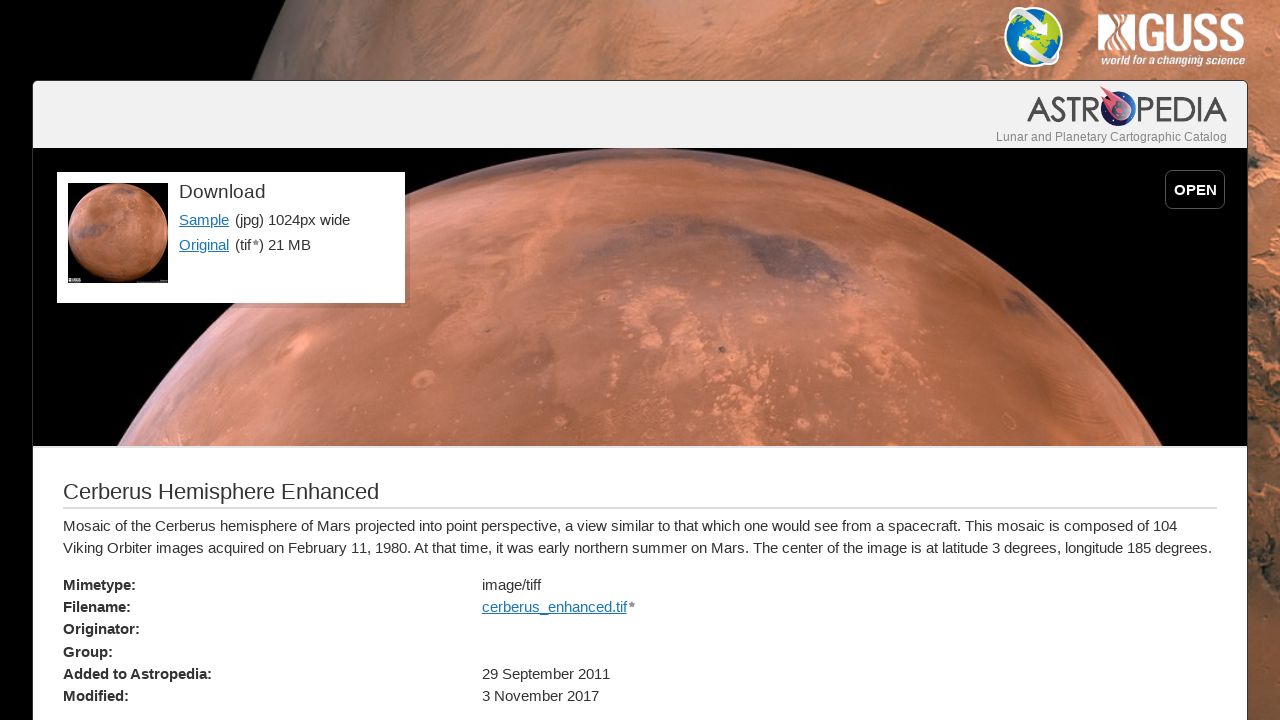

Sample link appeared on detail page for hemisphere 1
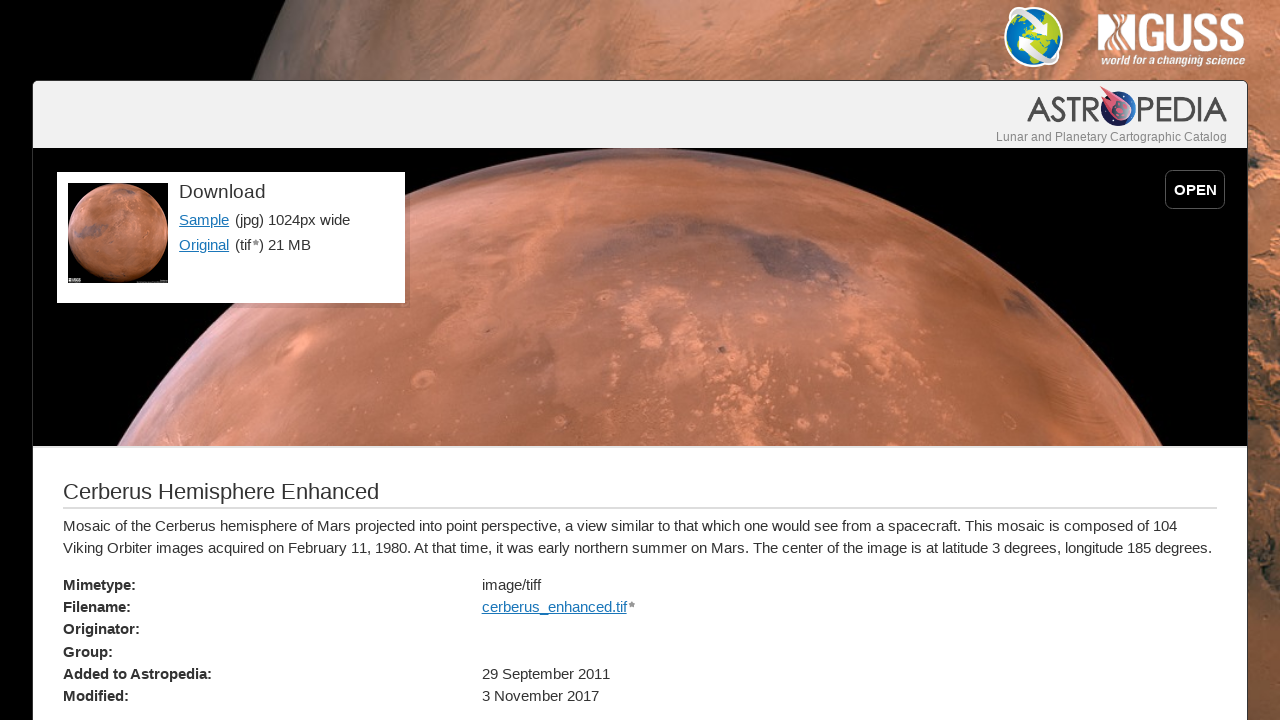

Hemisphere title loaded on detail page for image 1
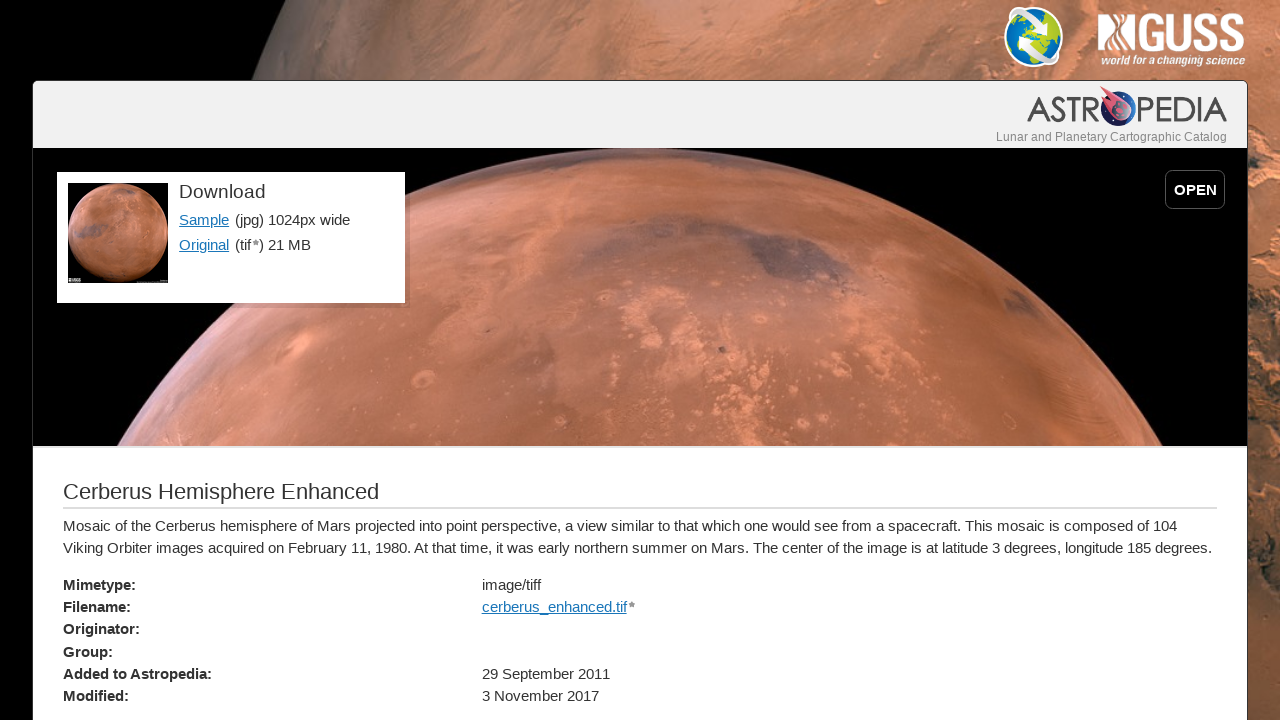

Navigated back to Mars hemispheres main page from hemisphere 1
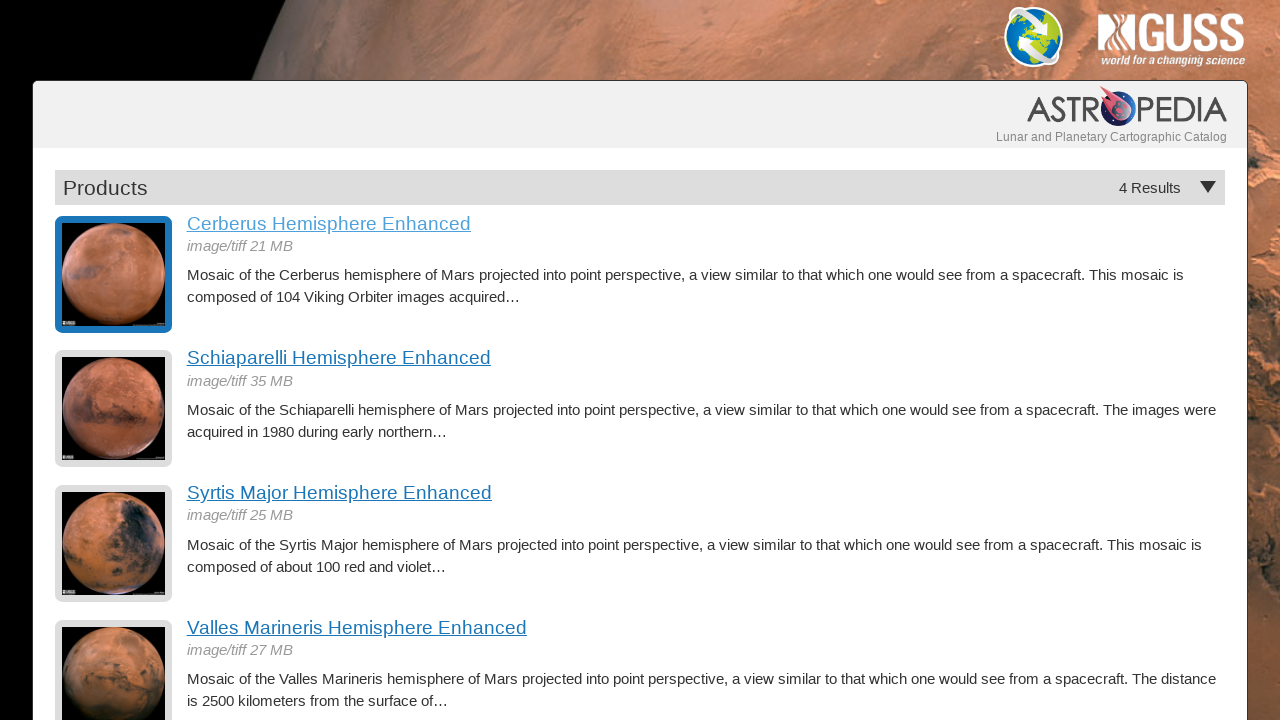

Hemisphere images reloaded on main page for next iteration
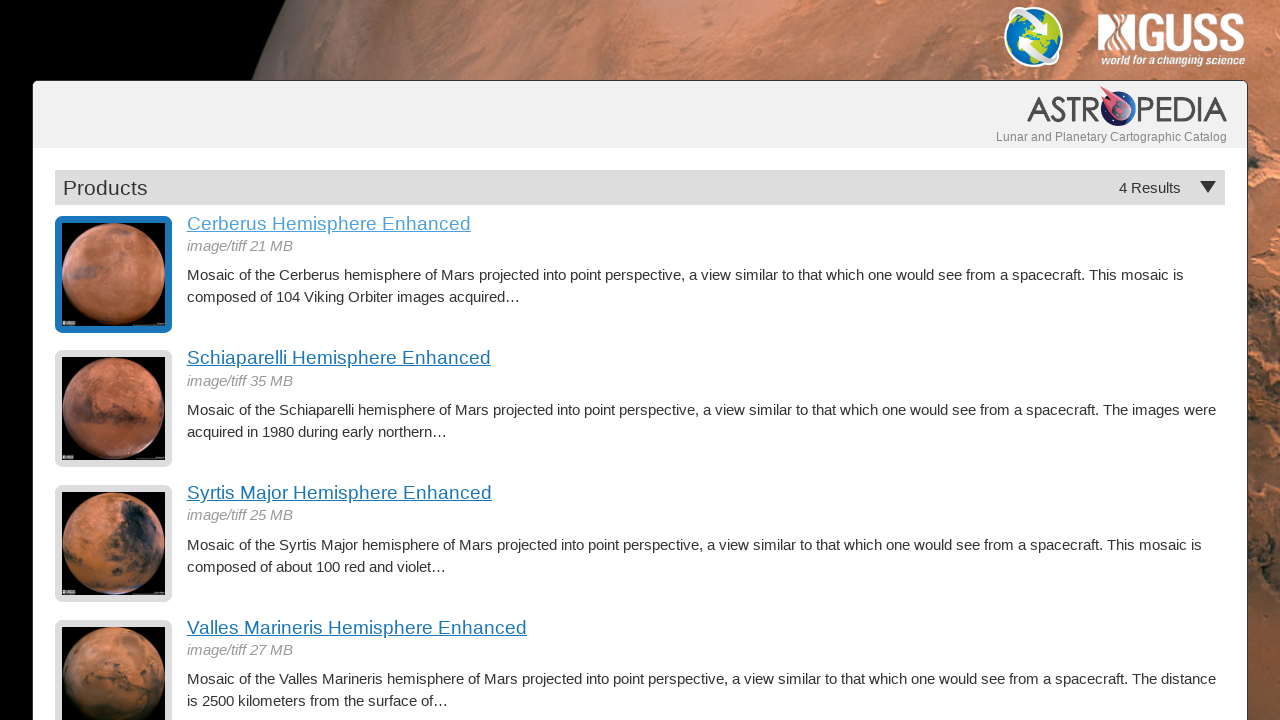

Clicked on hemisphere image 2 of 4 at (114, 409) on a.product-item img >> nth=1
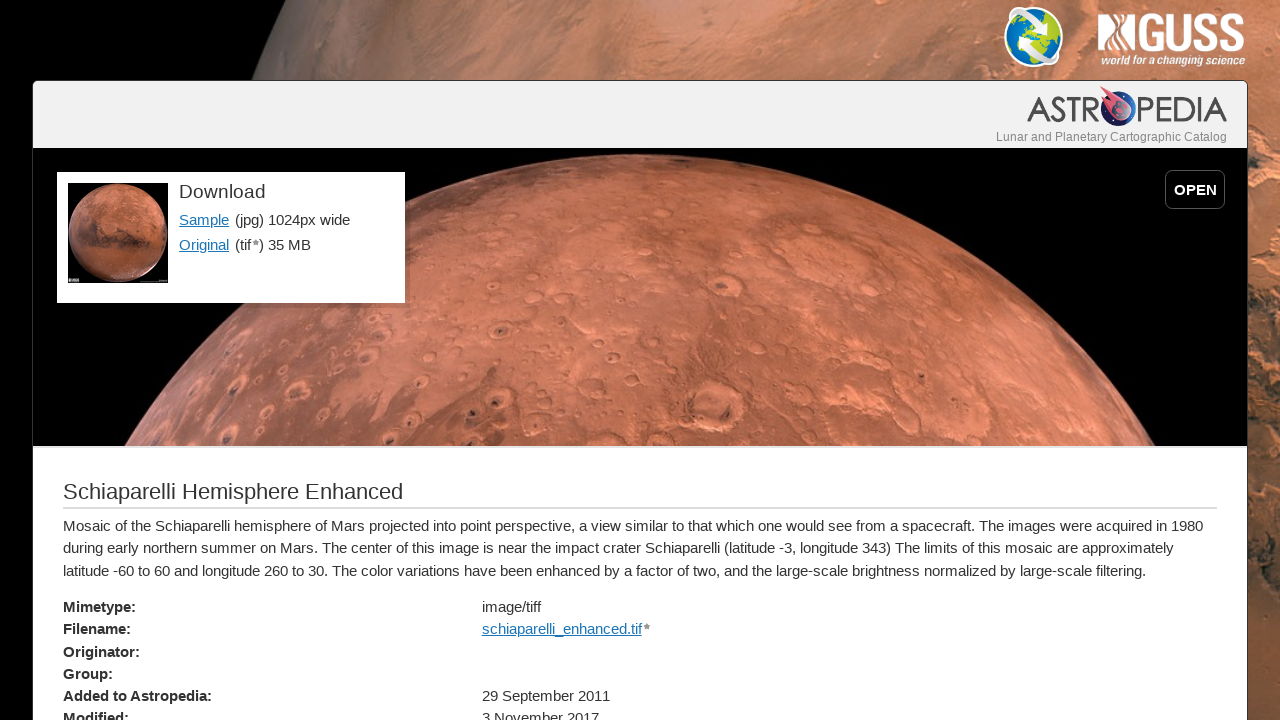

Sample link appeared on detail page for hemisphere 2
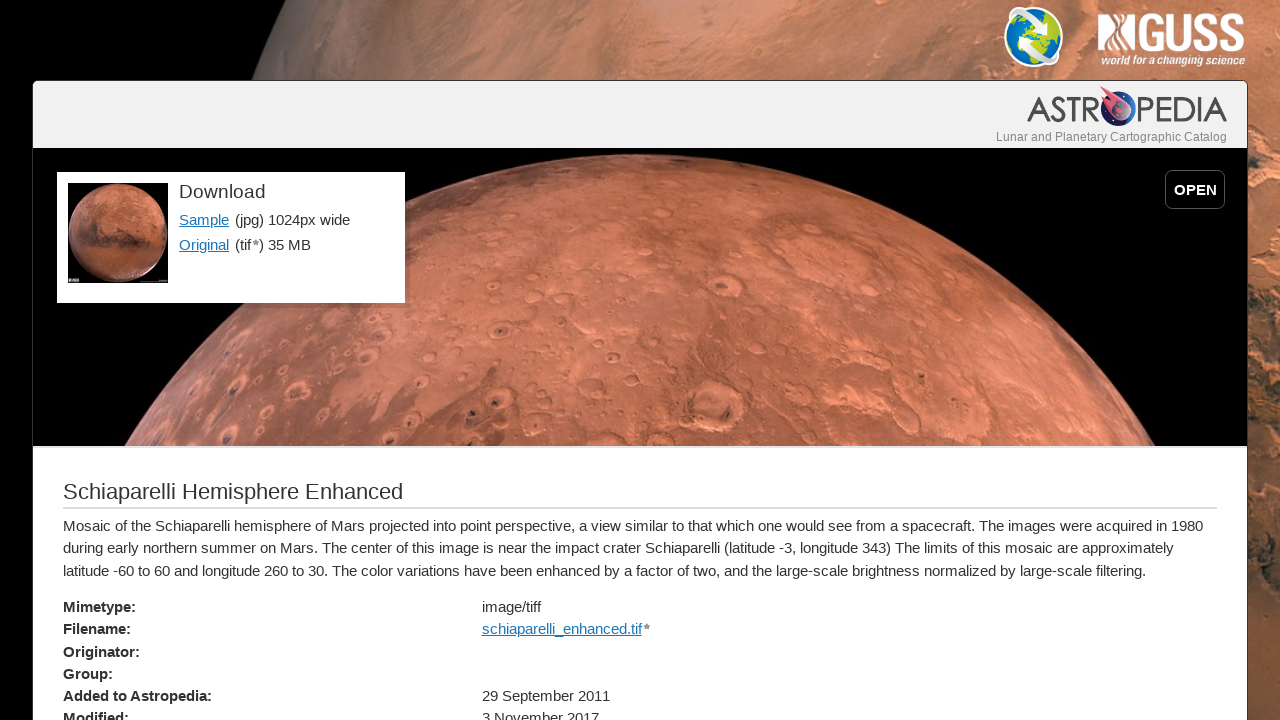

Hemisphere title loaded on detail page for image 2
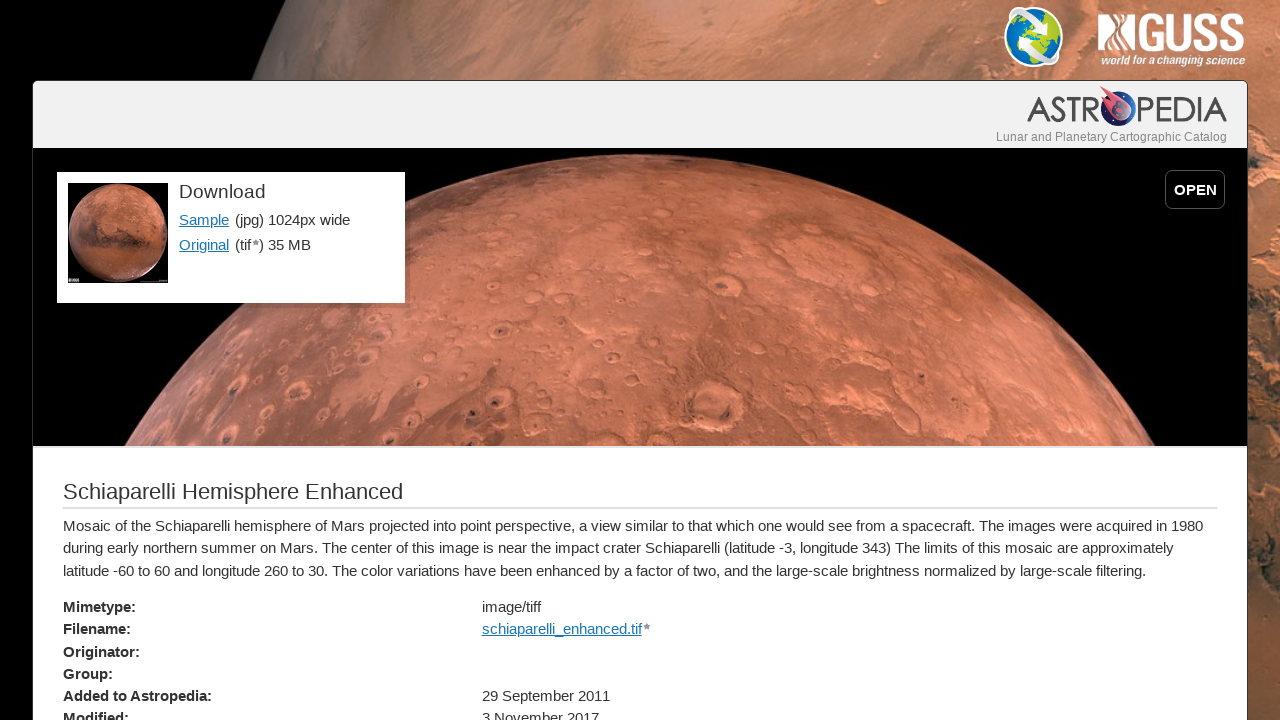

Navigated back to Mars hemispheres main page from hemisphere 2
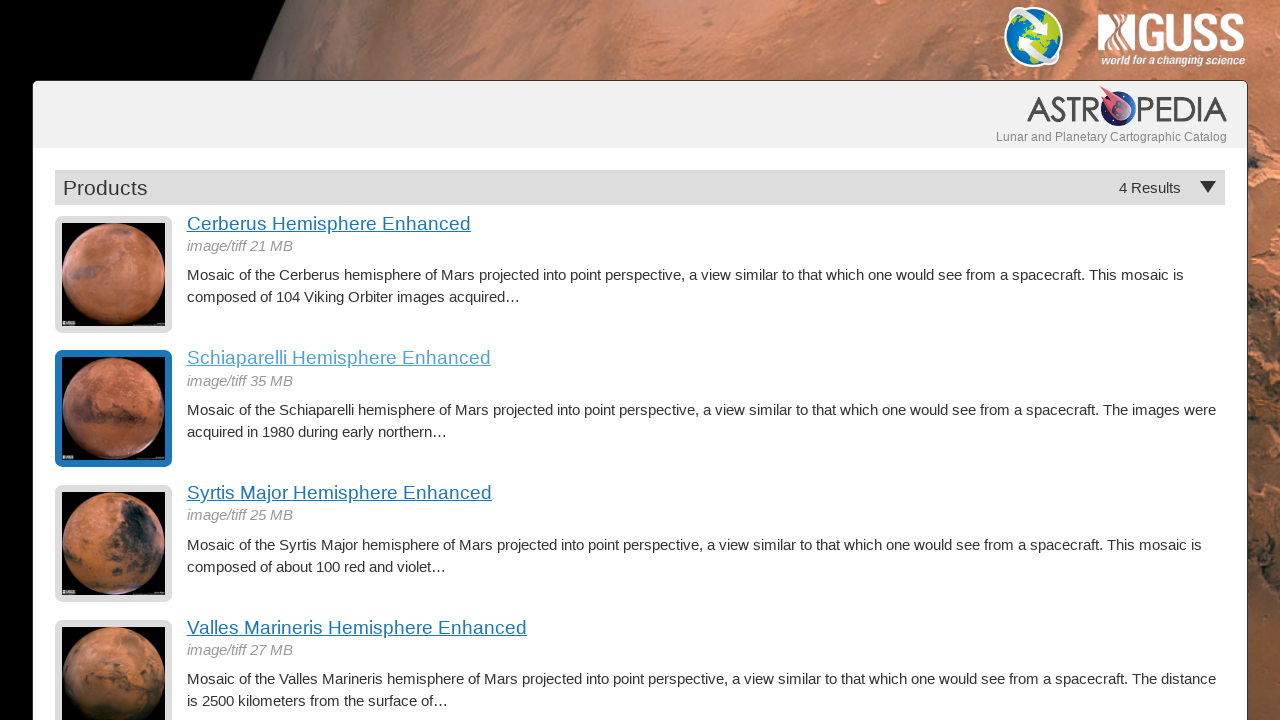

Hemisphere images reloaded on main page for next iteration
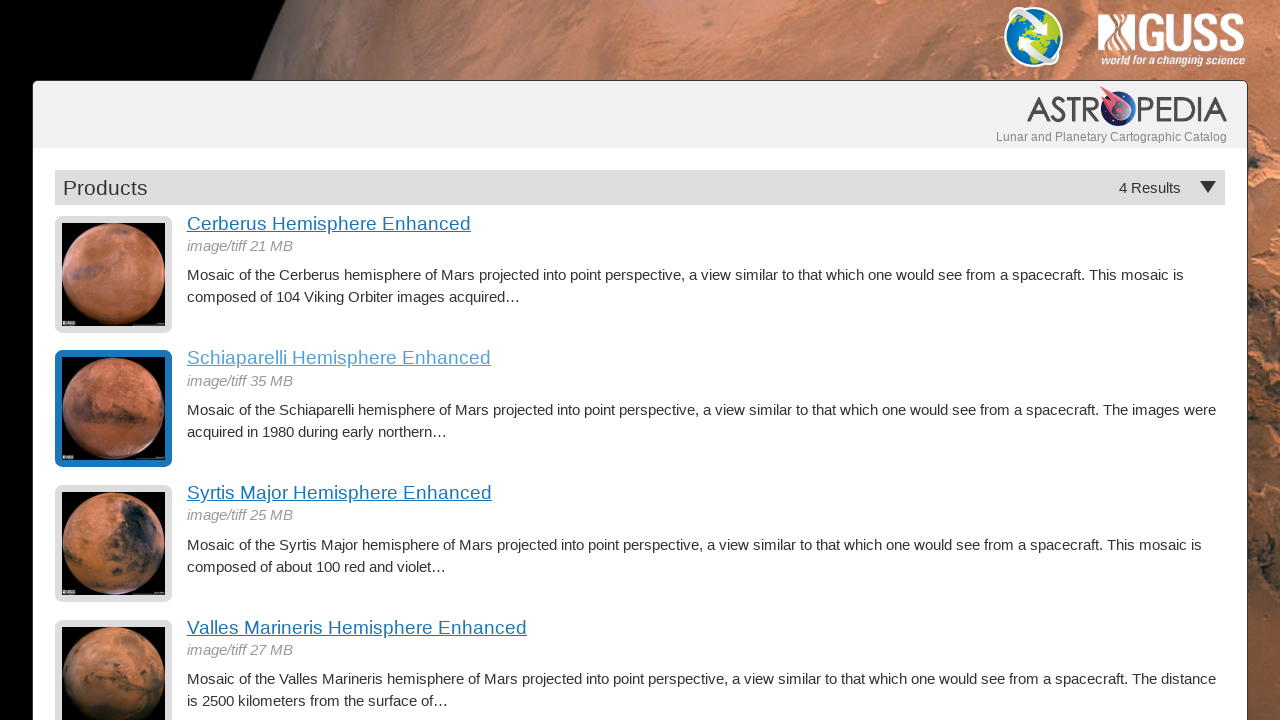

Clicked on hemisphere image 3 of 4 at (114, 544) on a.product-item img >> nth=2
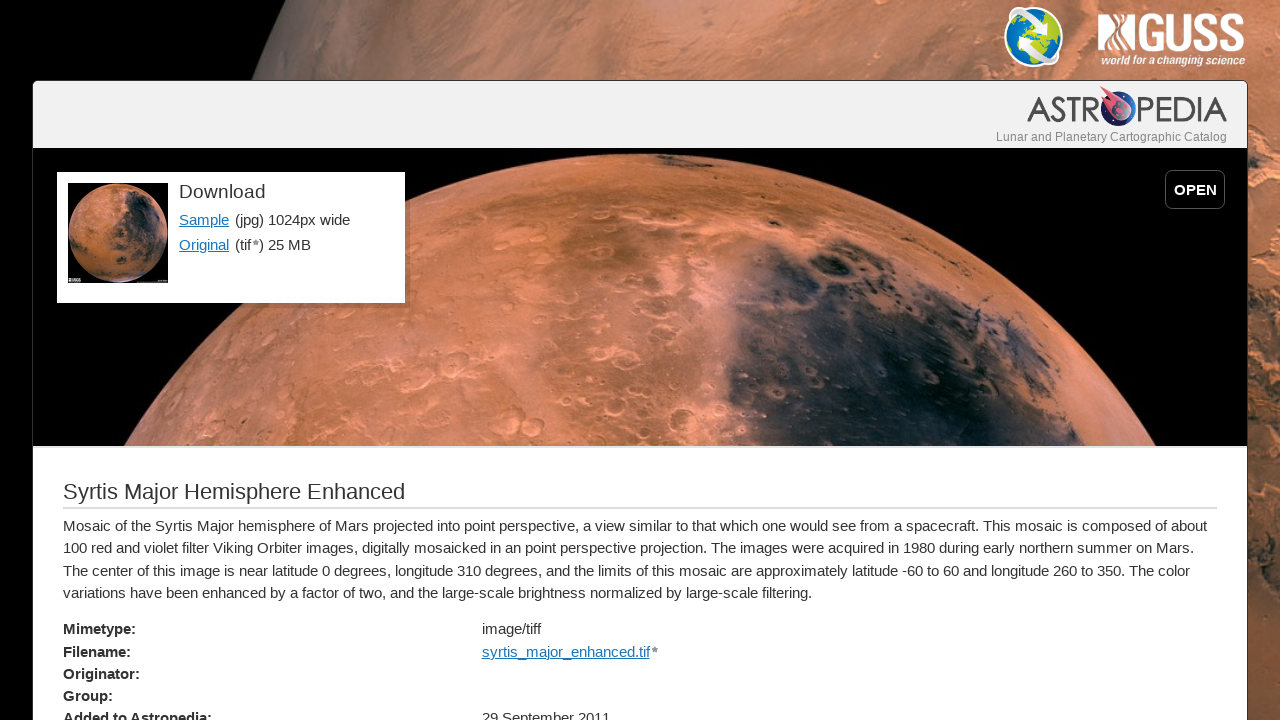

Sample link appeared on detail page for hemisphere 3
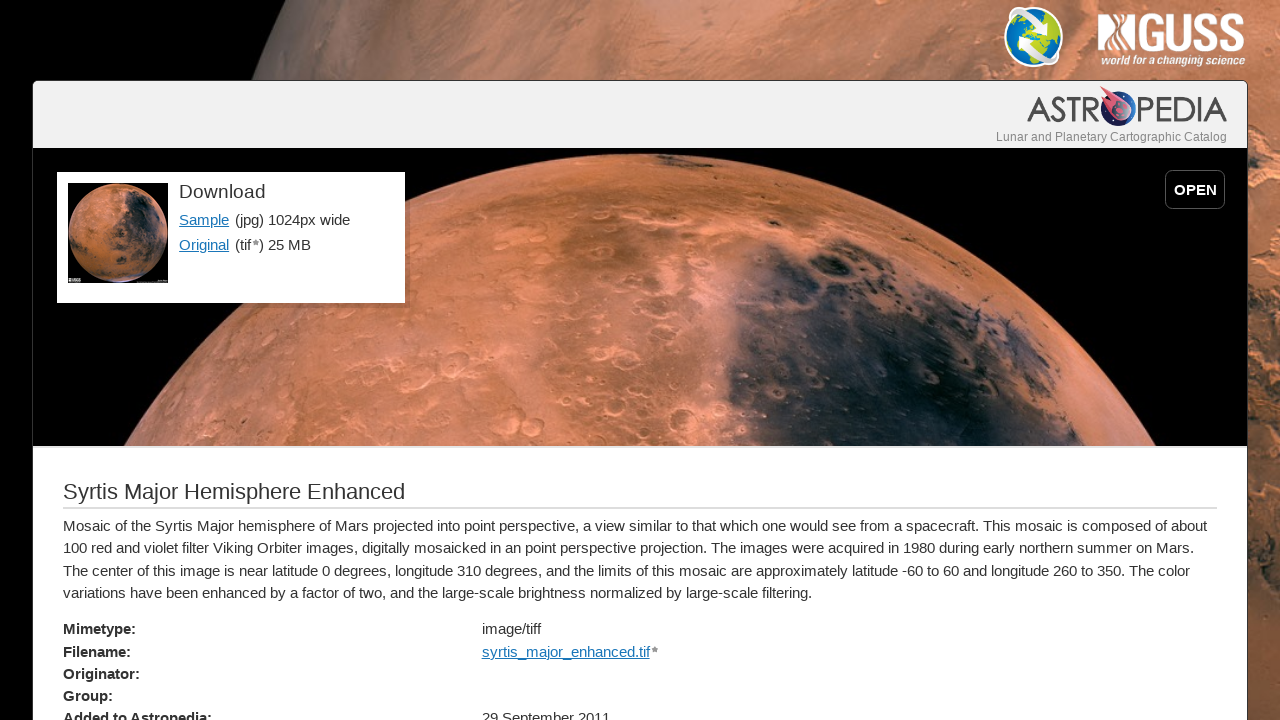

Hemisphere title loaded on detail page for image 3
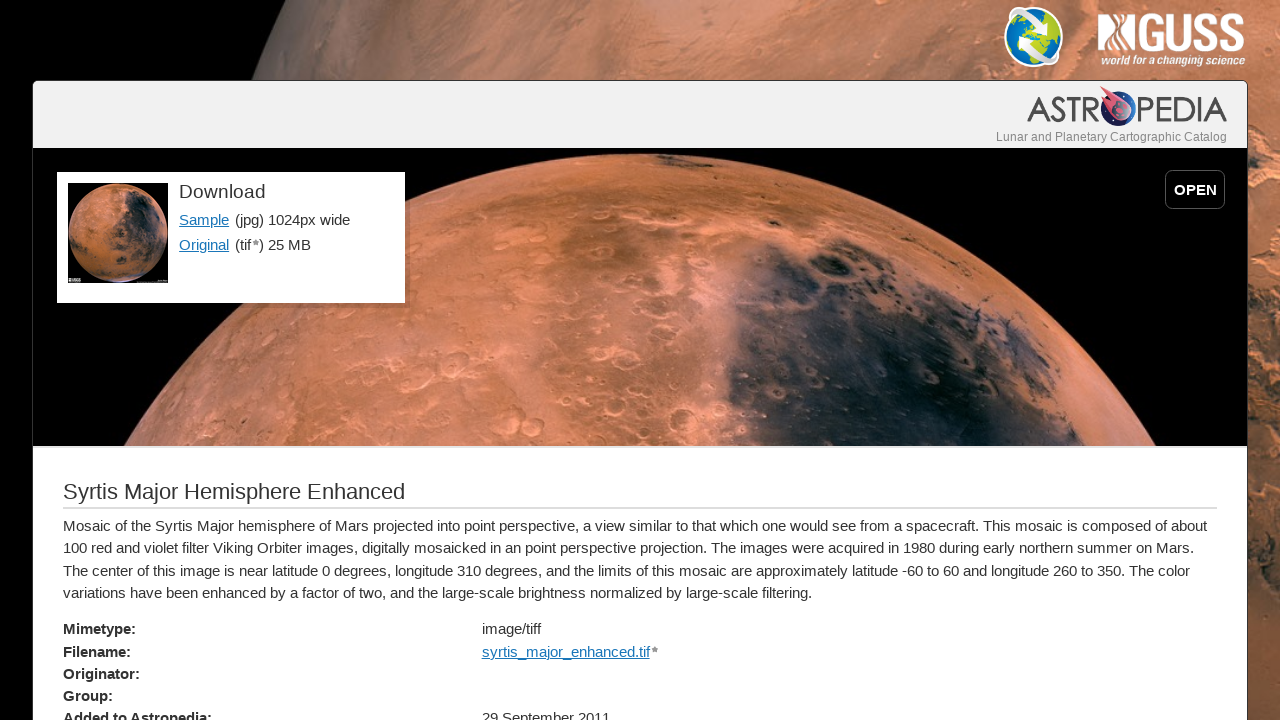

Navigated back to Mars hemispheres main page from hemisphere 3
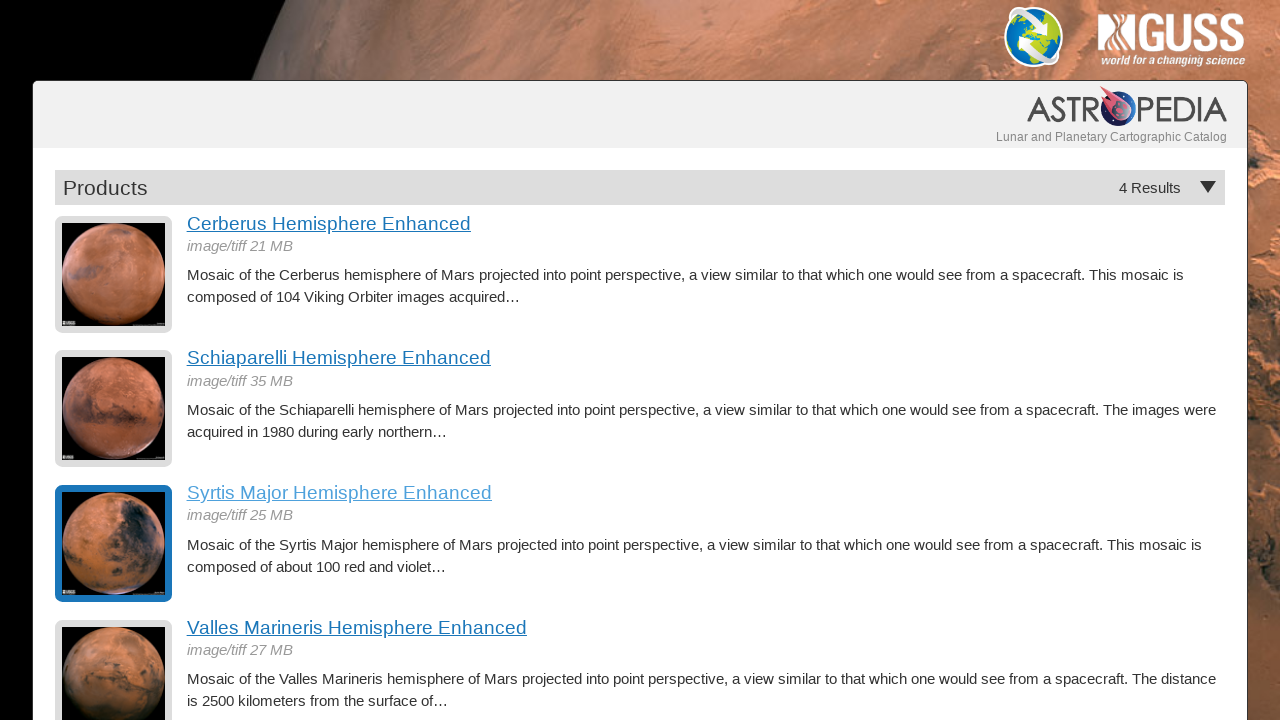

Hemisphere images reloaded on main page for next iteration
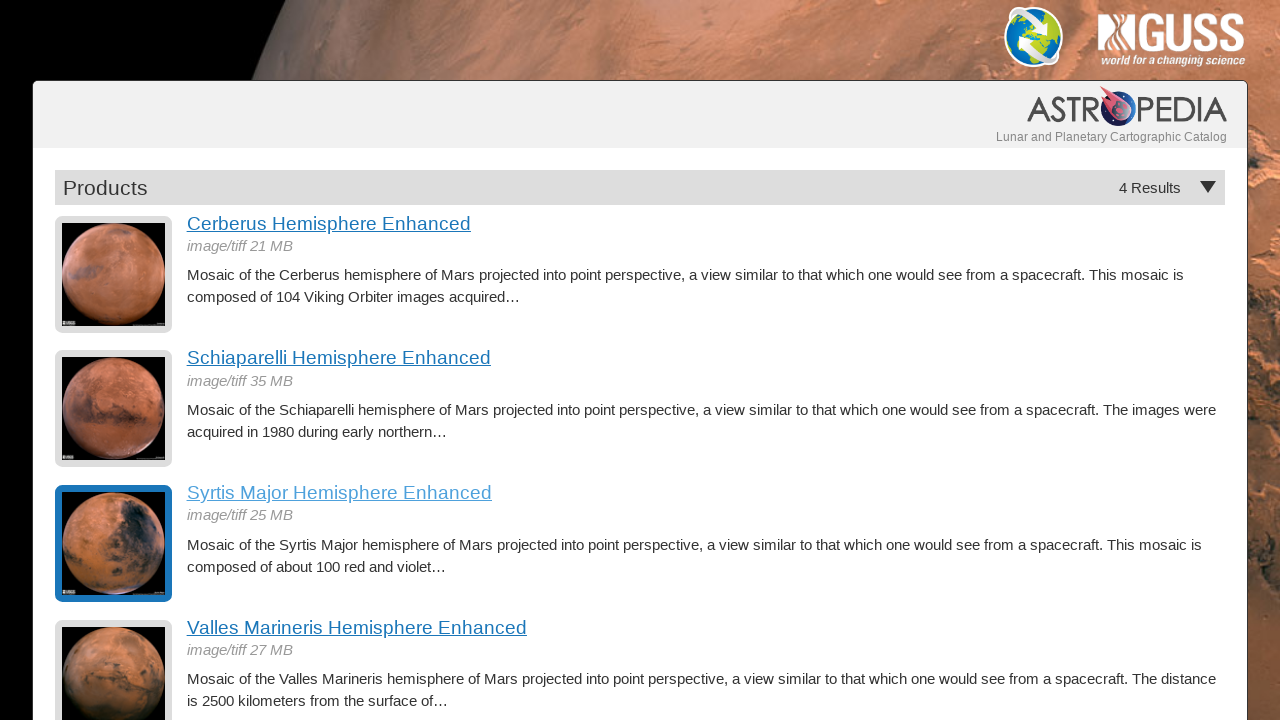

Clicked on hemisphere image 4 of 4 at (114, 662) on a.product-item img >> nth=3
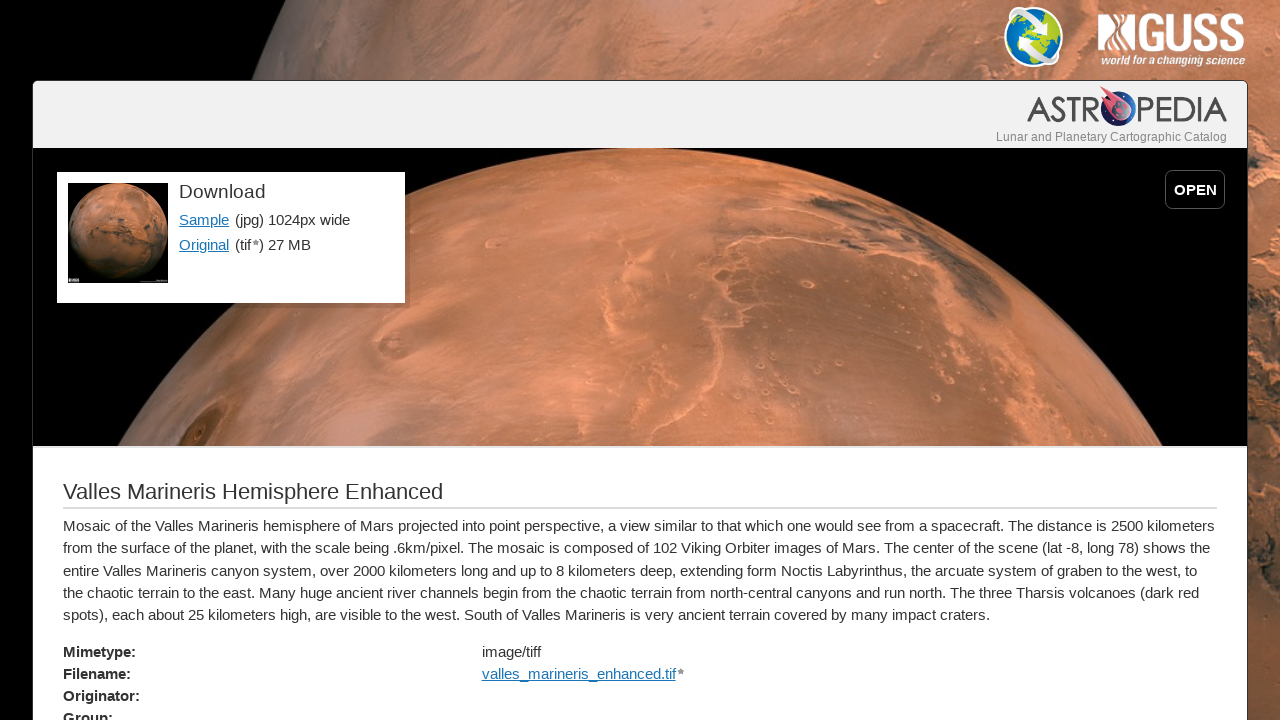

Sample link appeared on detail page for hemisphere 4
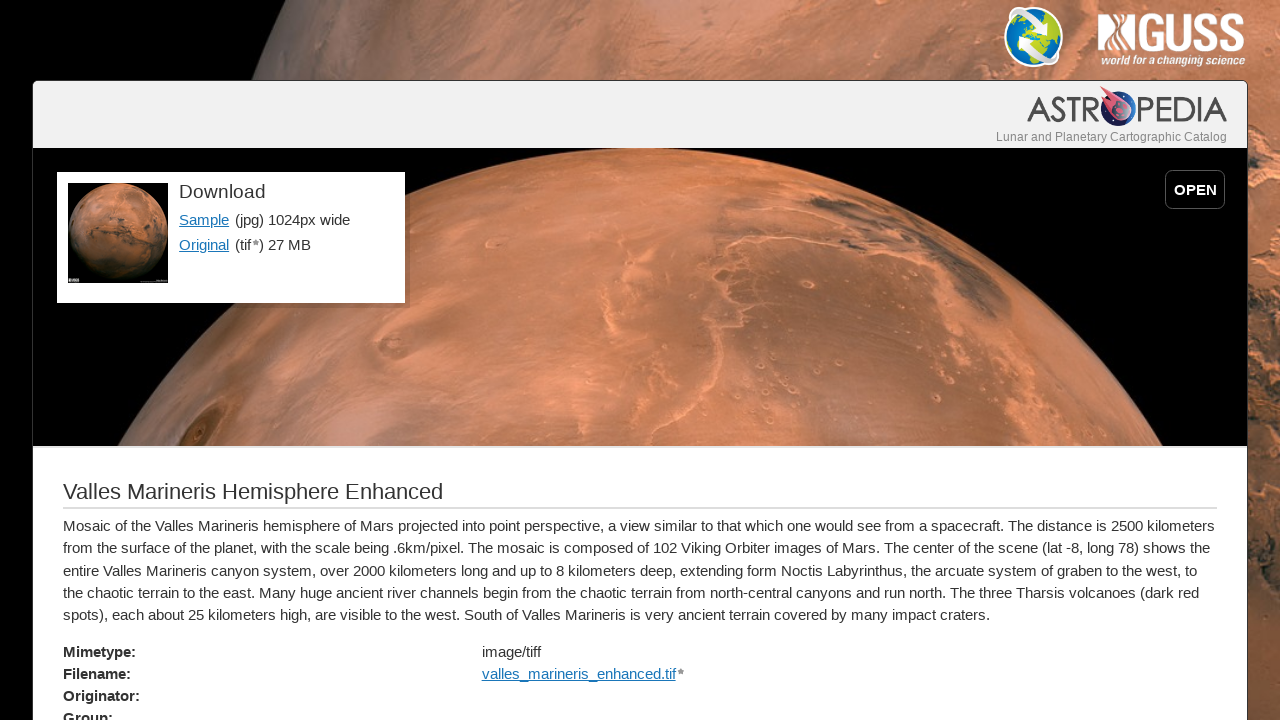

Hemisphere title loaded on detail page for image 4
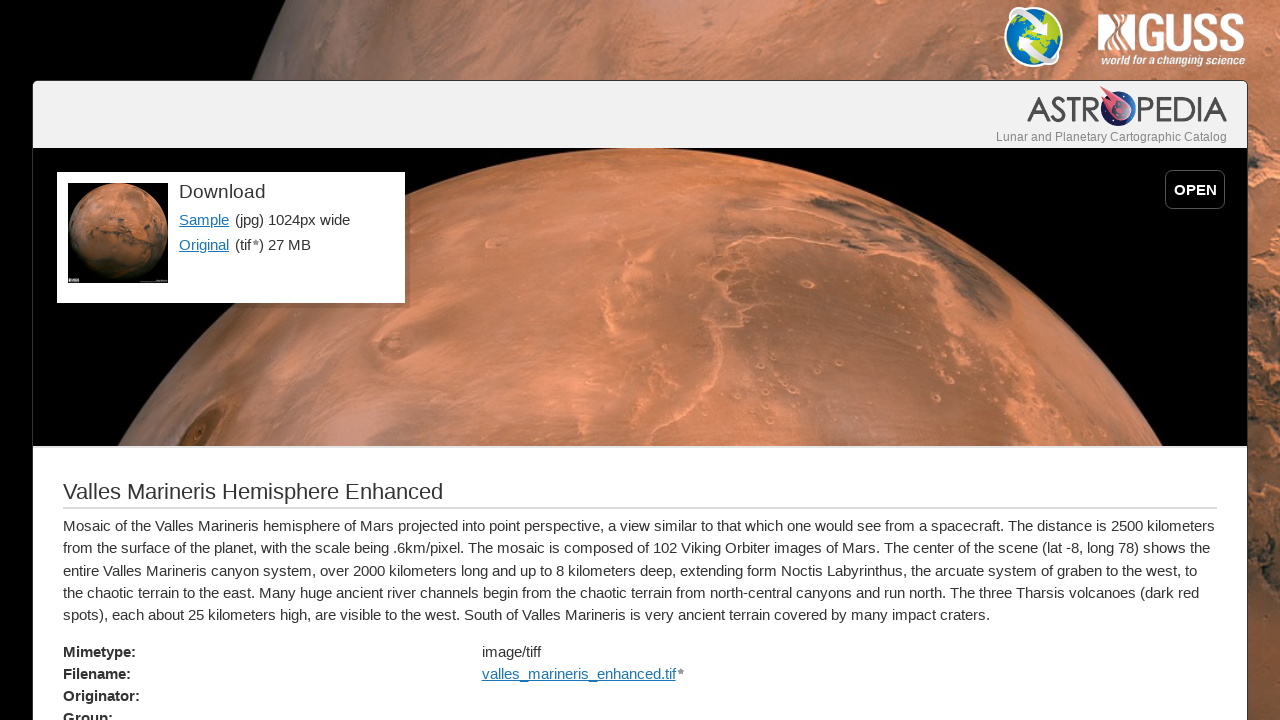

Navigated back to Mars hemispheres main page from hemisphere 4
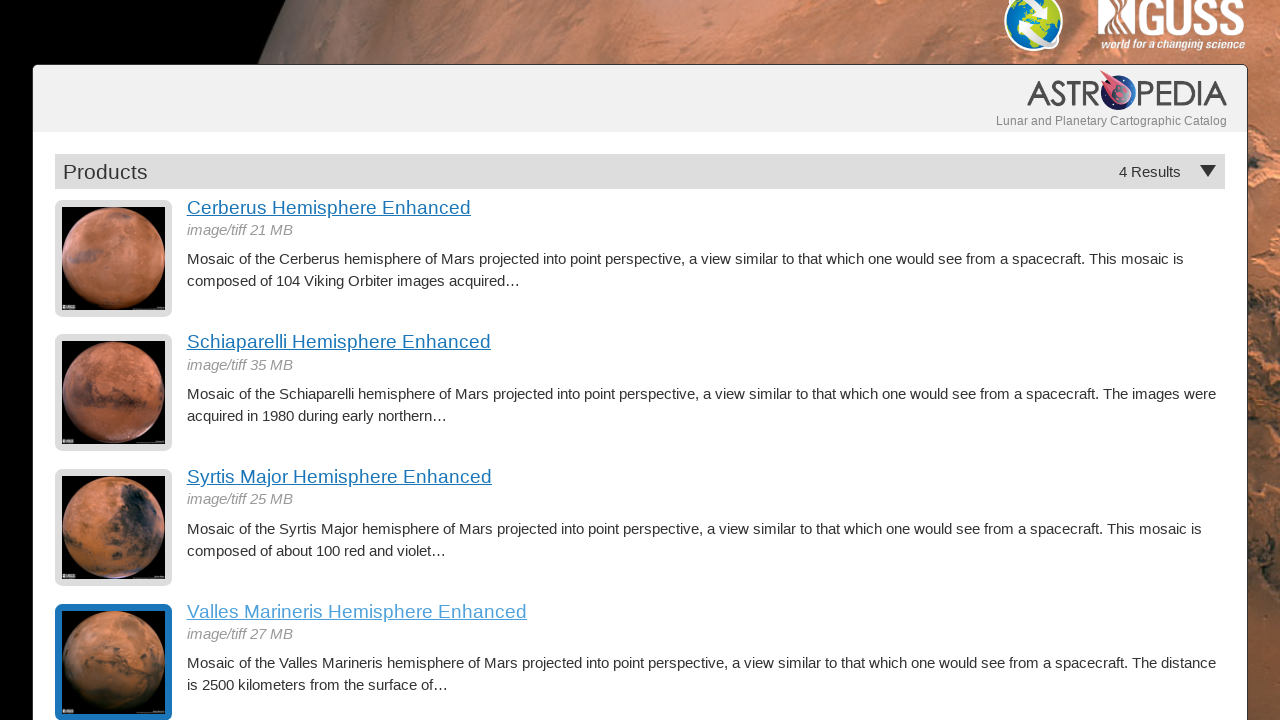

Hemisphere images reloaded on main page for next iteration
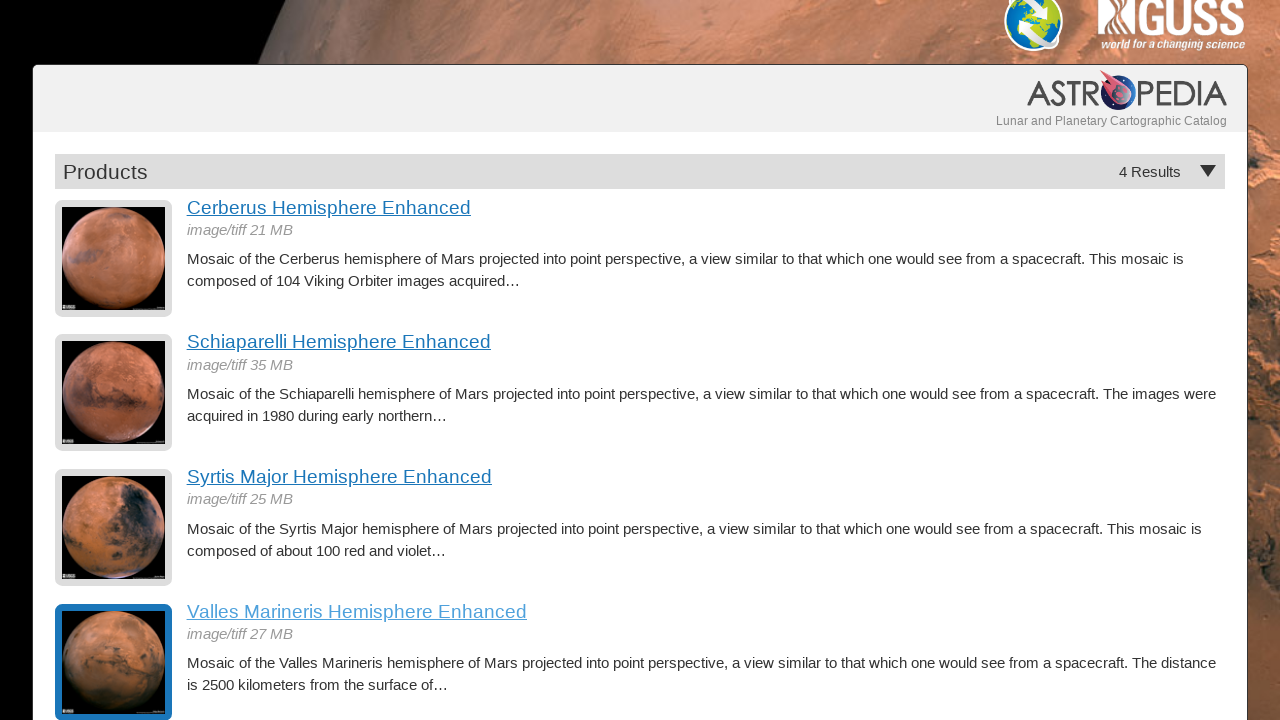

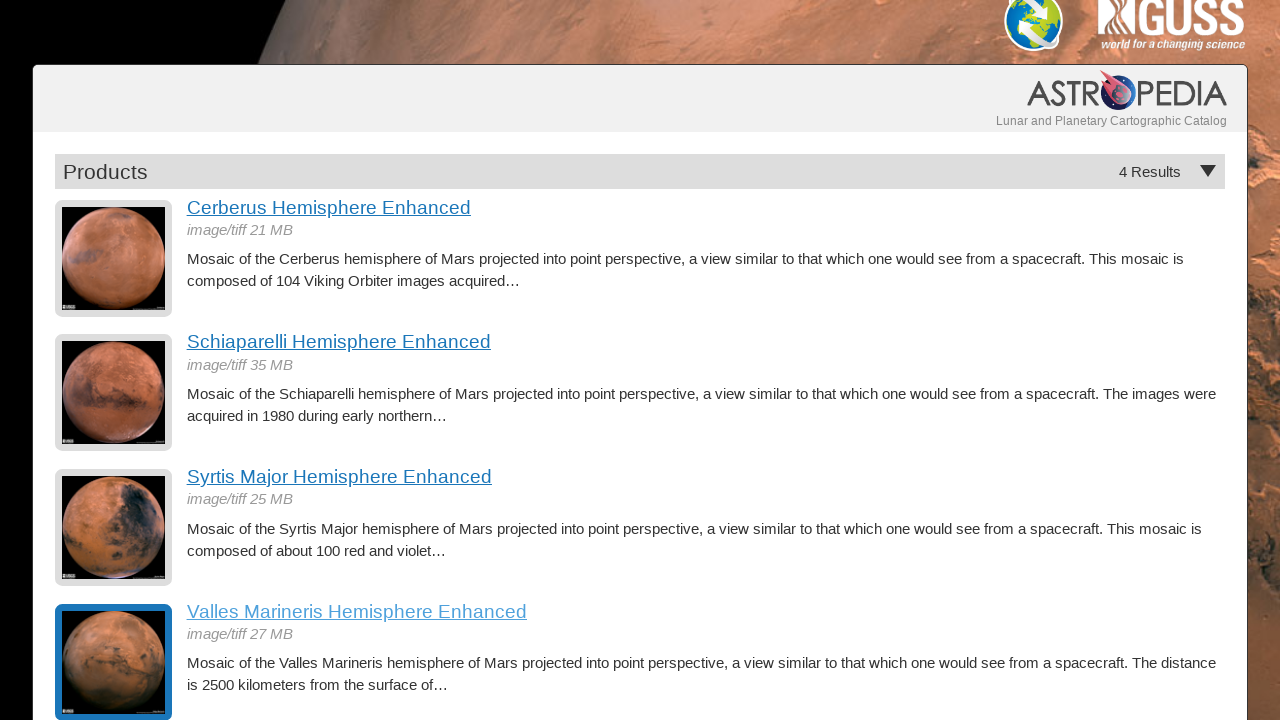